Tests JavaScript prompt alert functionality by clicking a prompt button, entering text into the prompt dialog, and accepting it.

Starting URL: https://demoqa.com/alerts

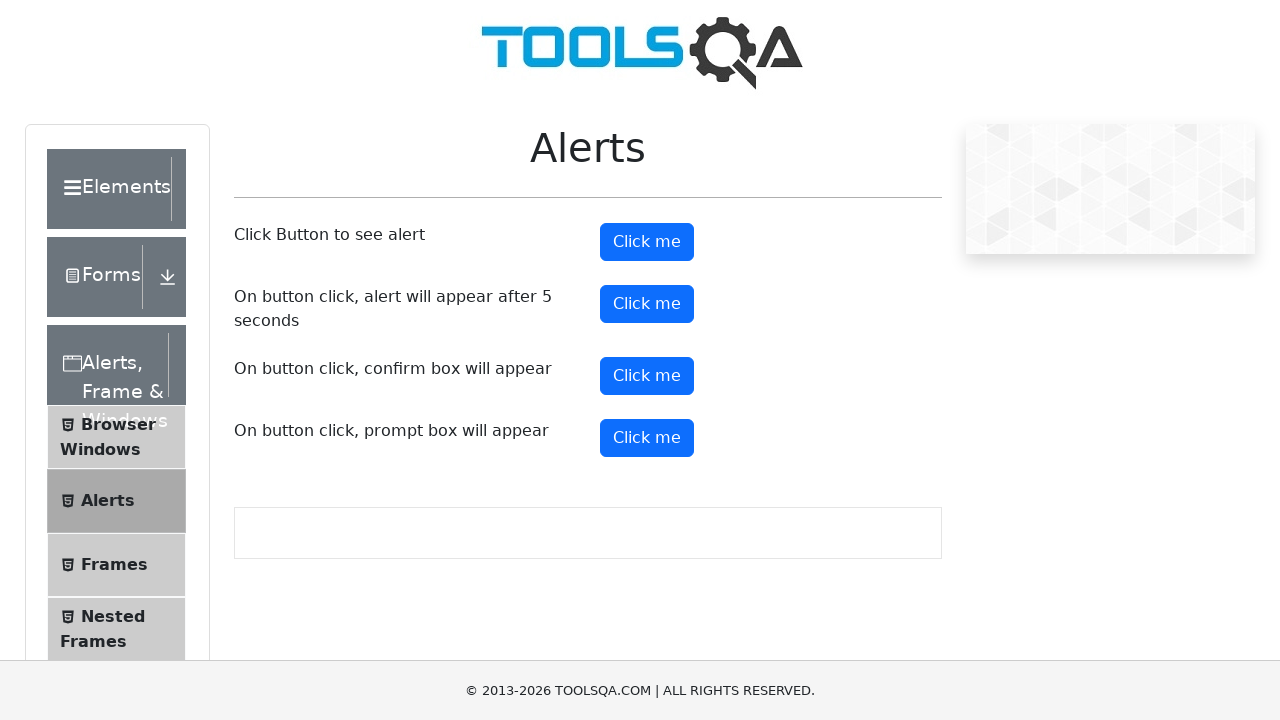

Set viewport size to 1920x1080
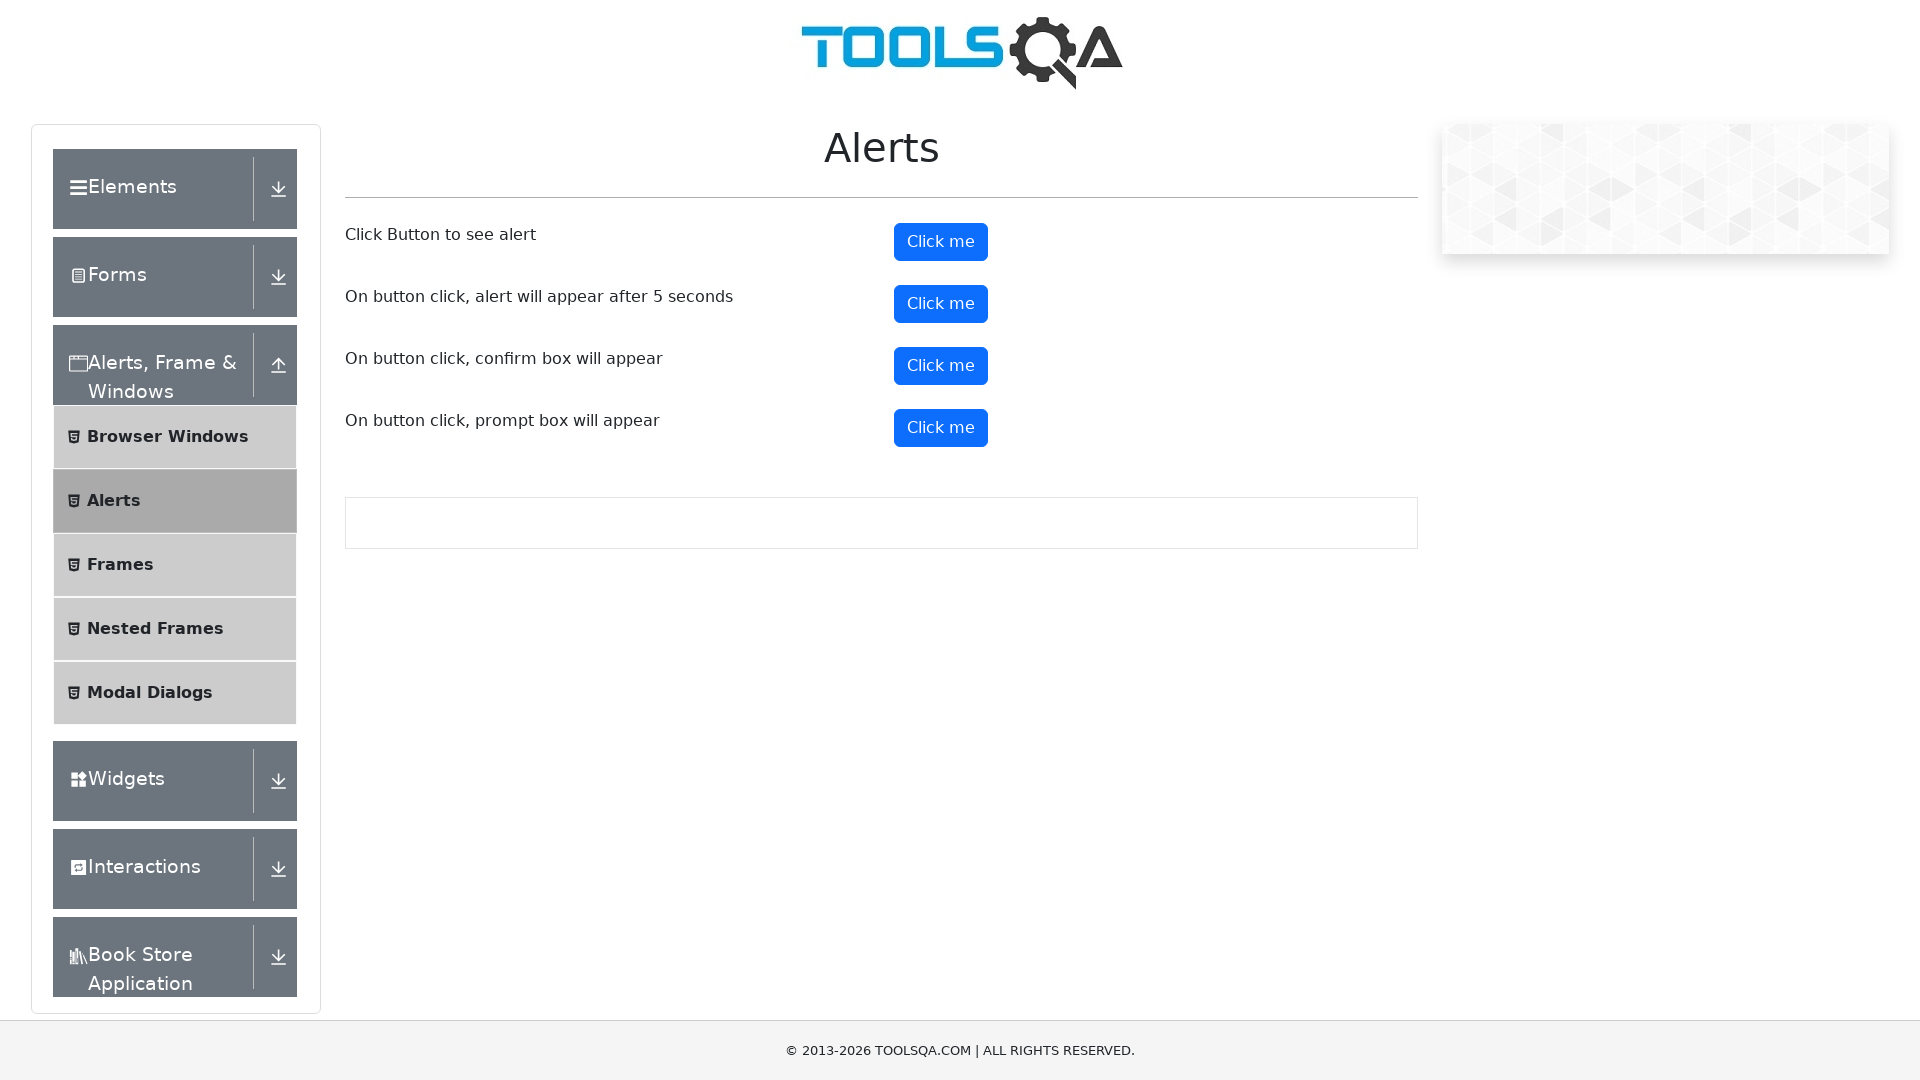

Set up dialog handler for prompt alert
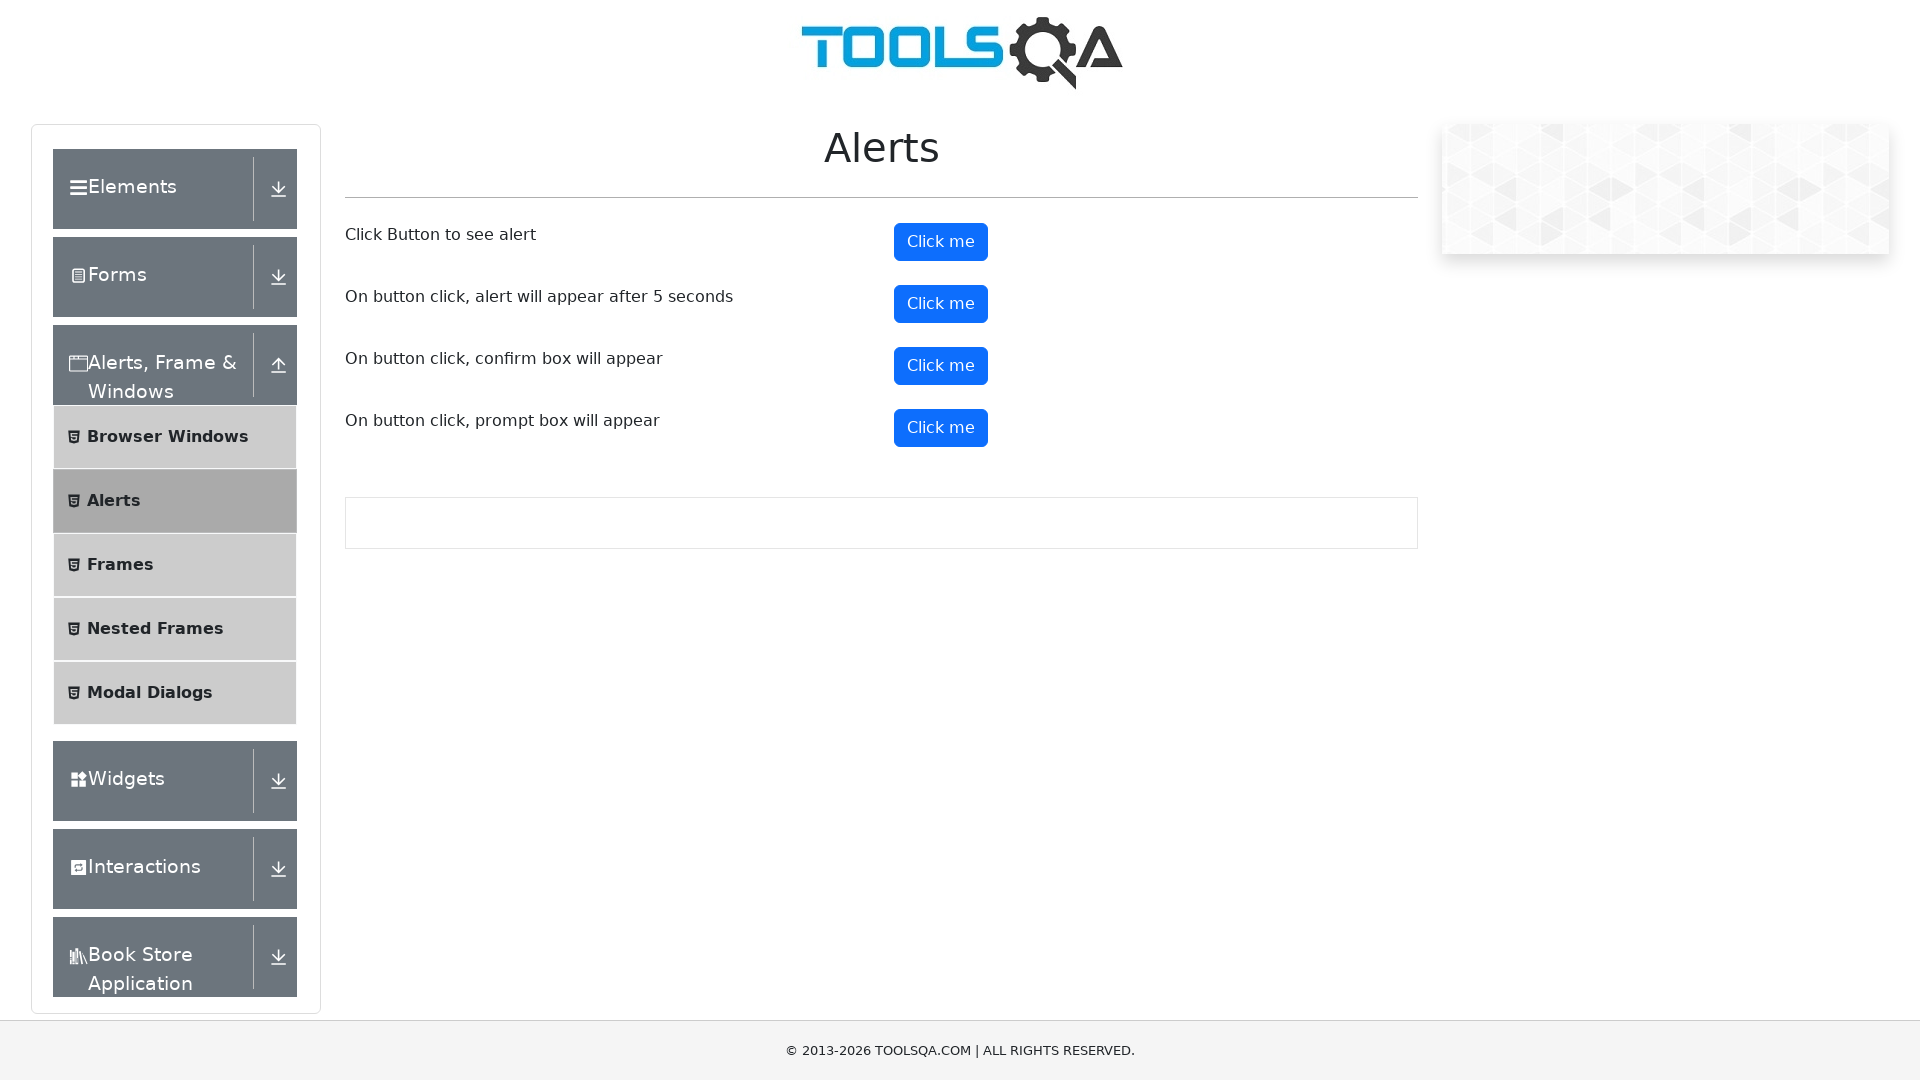

Clicked prompt button to trigger JavaScript alert at (941, 428) on #promtButton
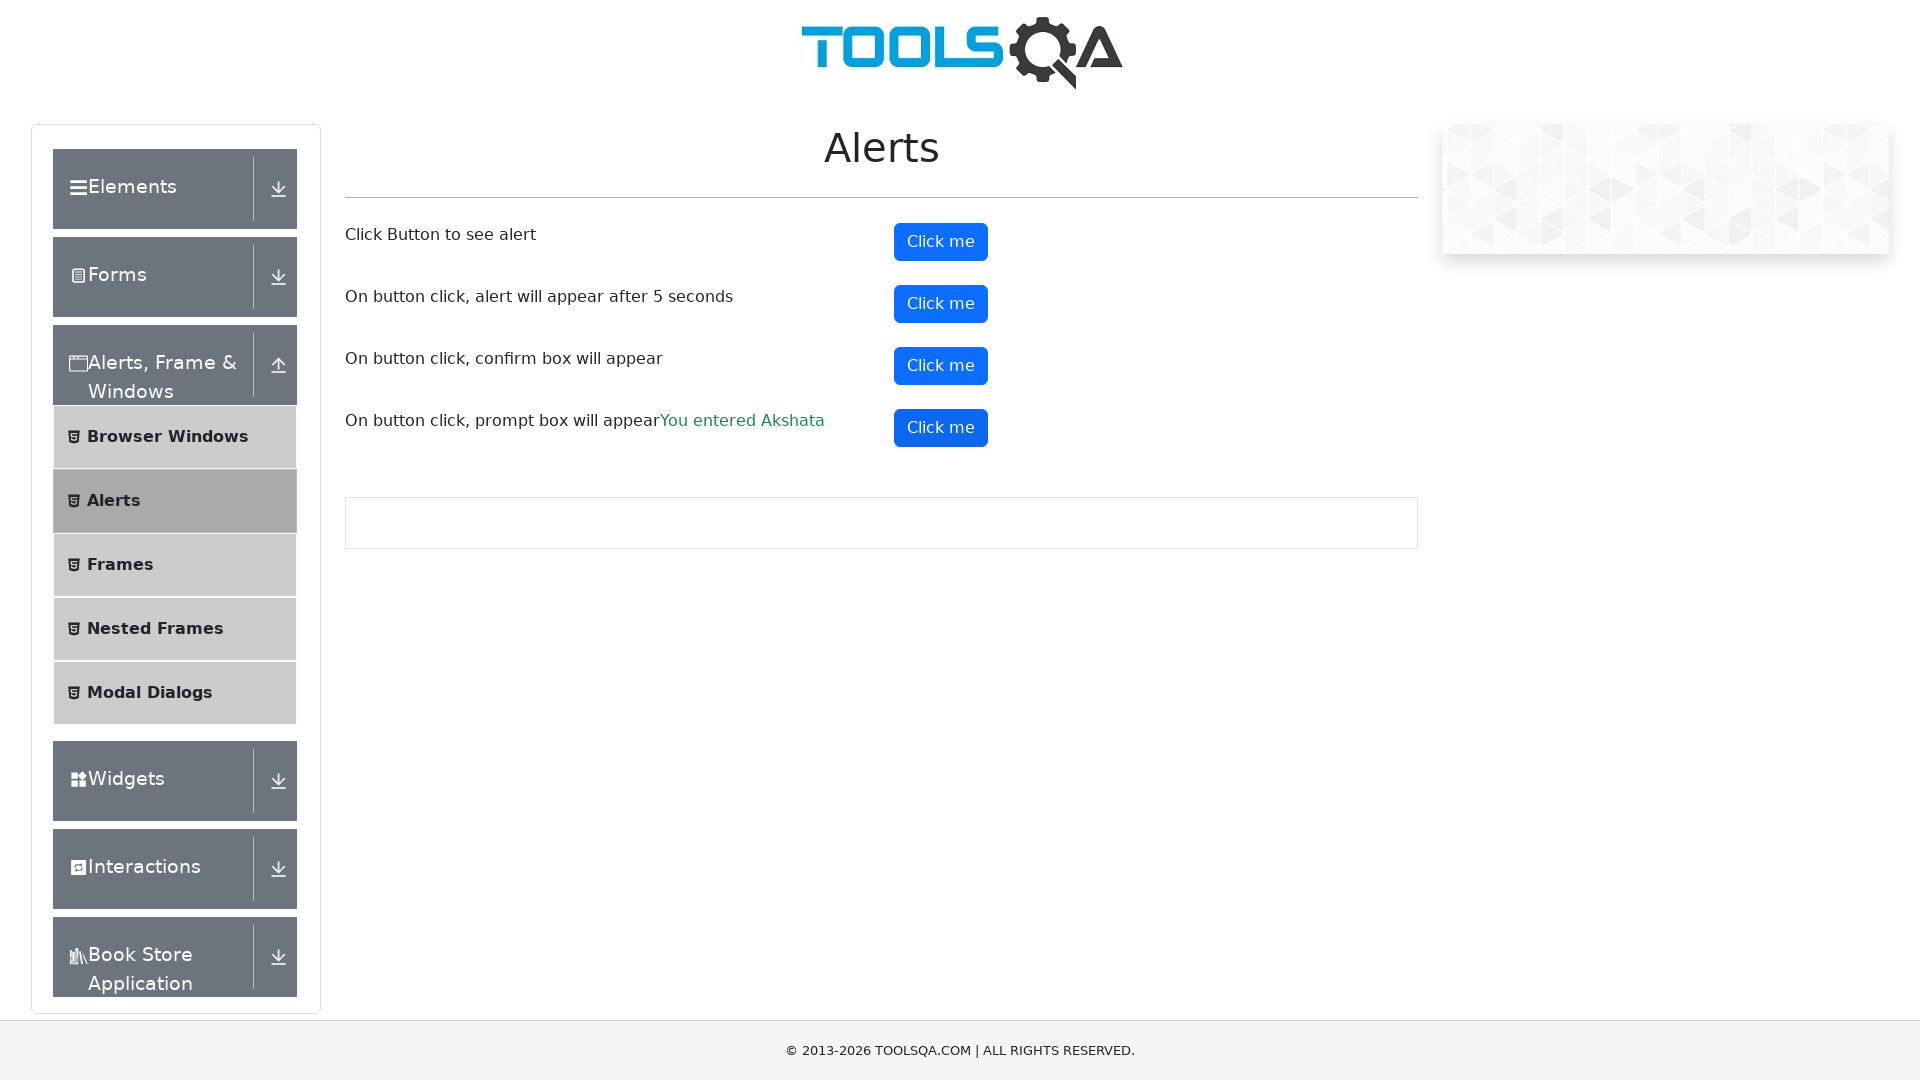

Waited for dialog interaction to complete
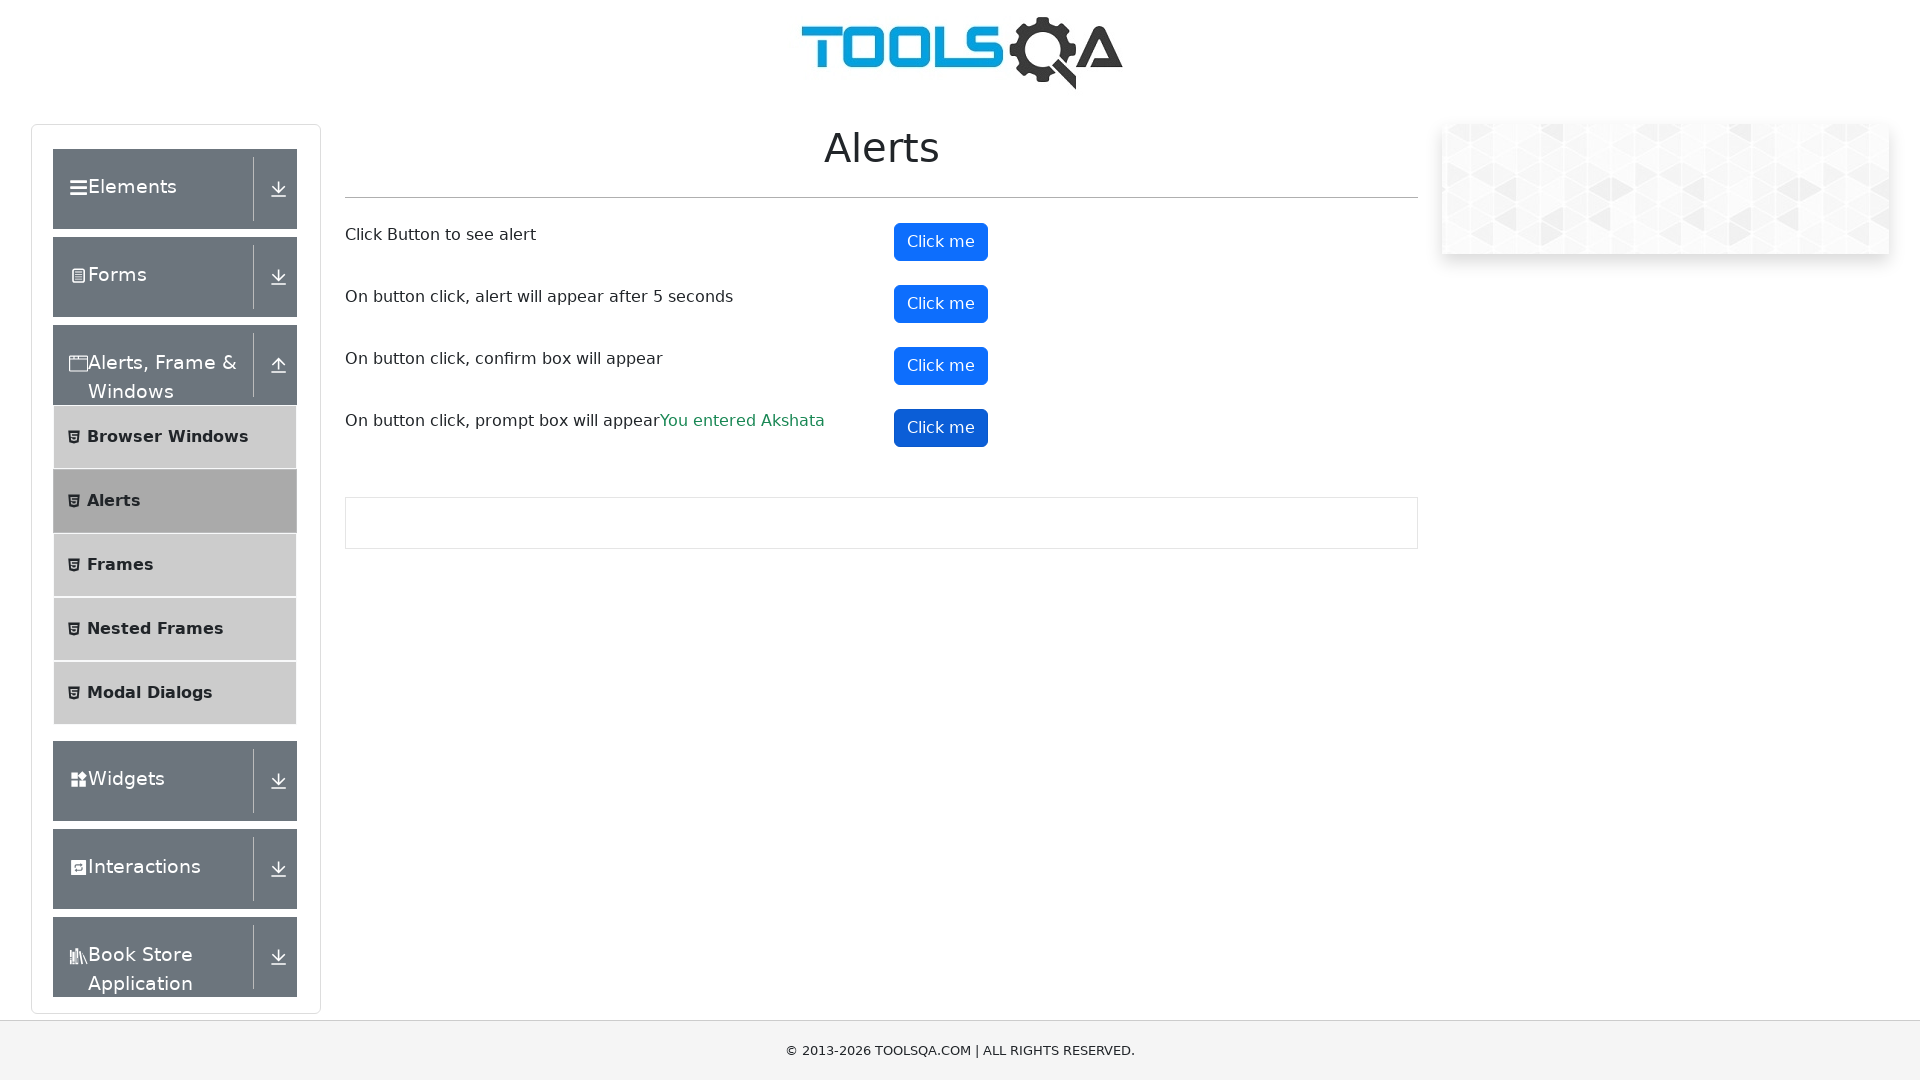

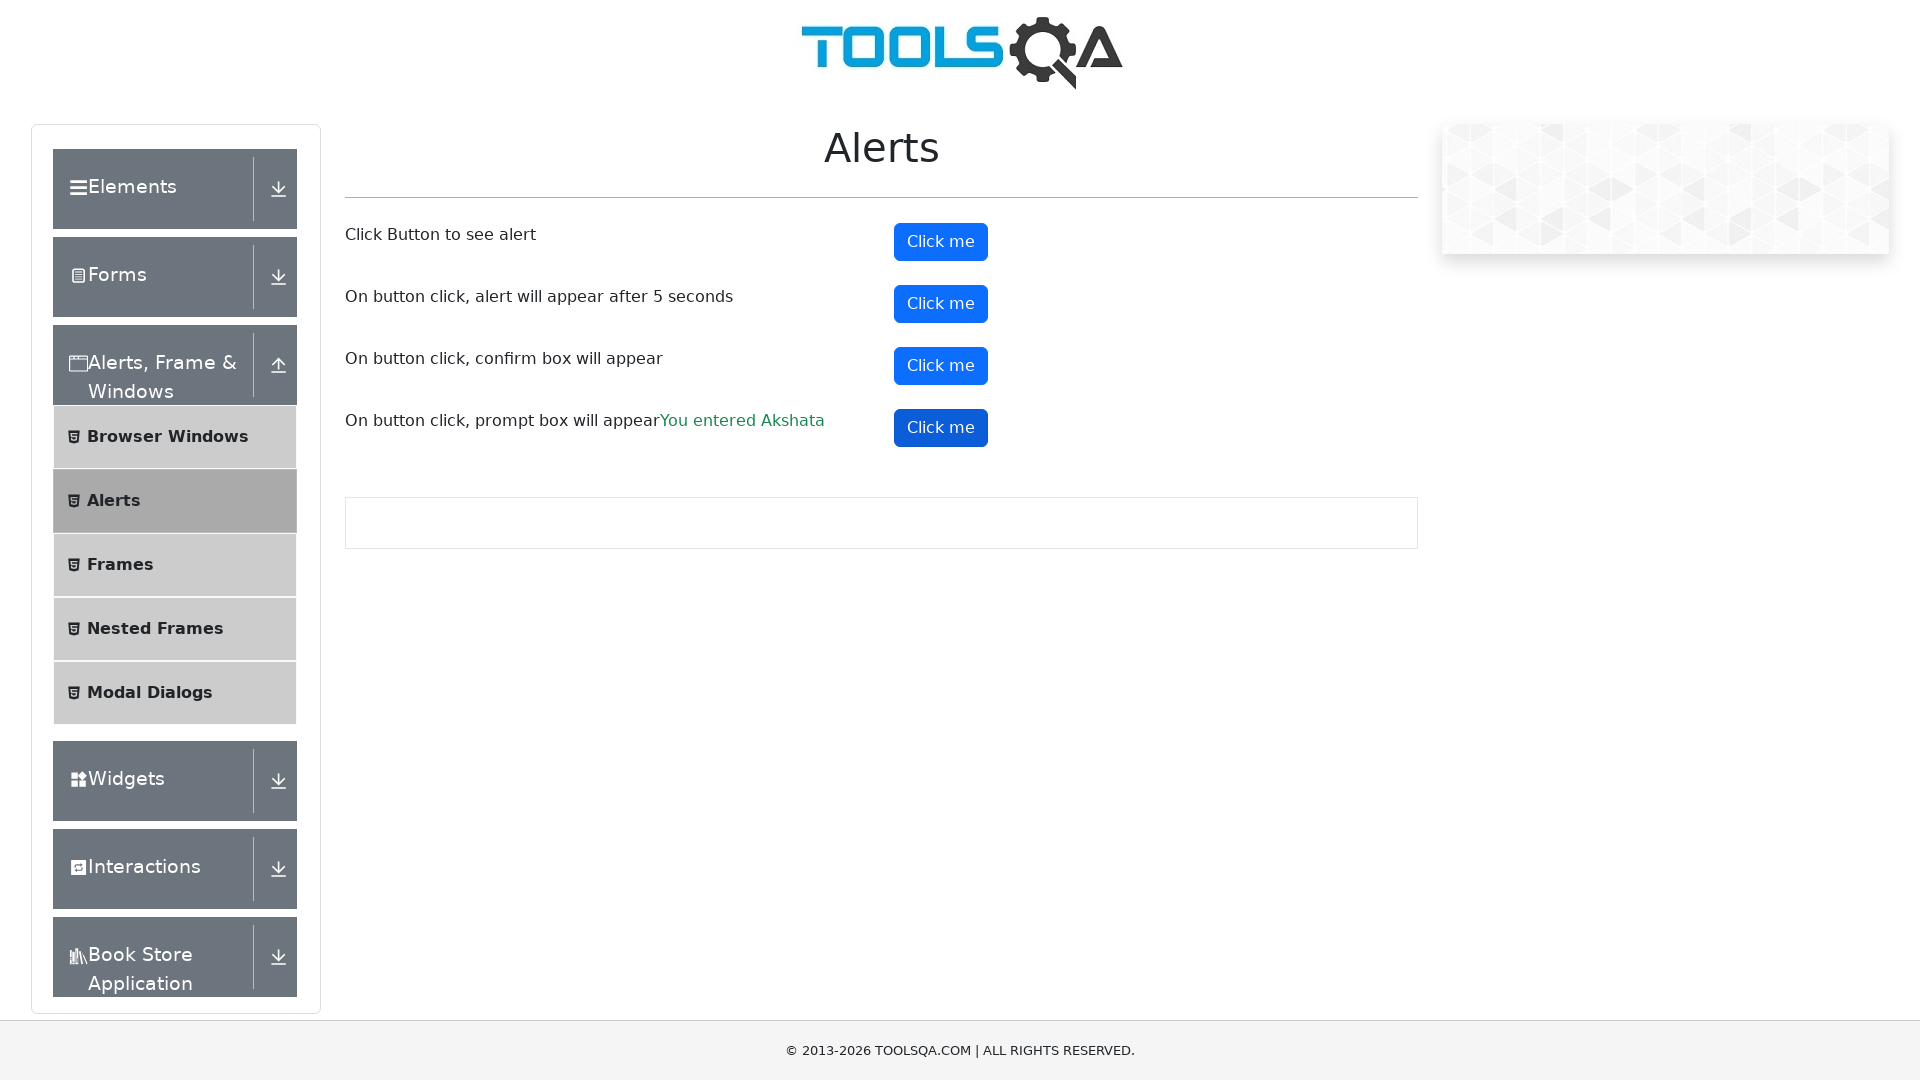